Navigates to a demo page, clicks on a demo table link, and iterates through all rows and columns of an employee information table to verify the table structure and data is displayed correctly

Starting URL: http://automationbykrishna.com/index.html

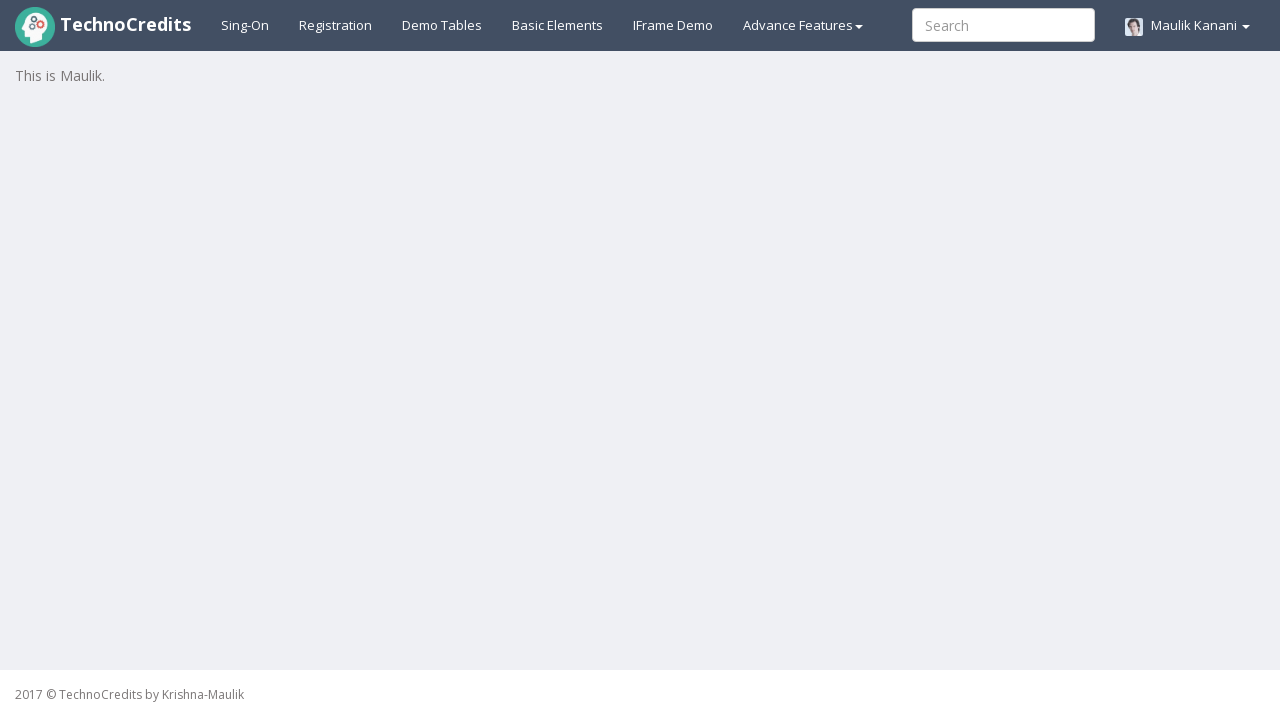

Navigated to demo page
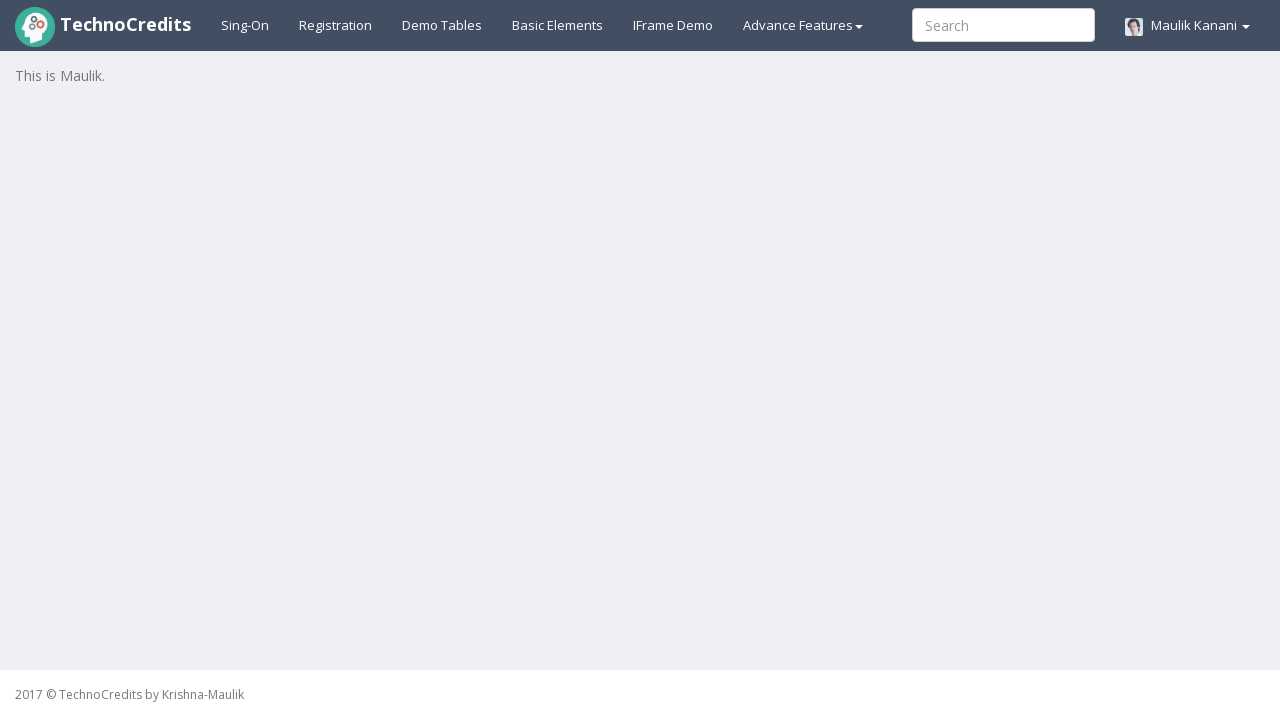

Clicked on demo table link at (442, 25) on #demotable
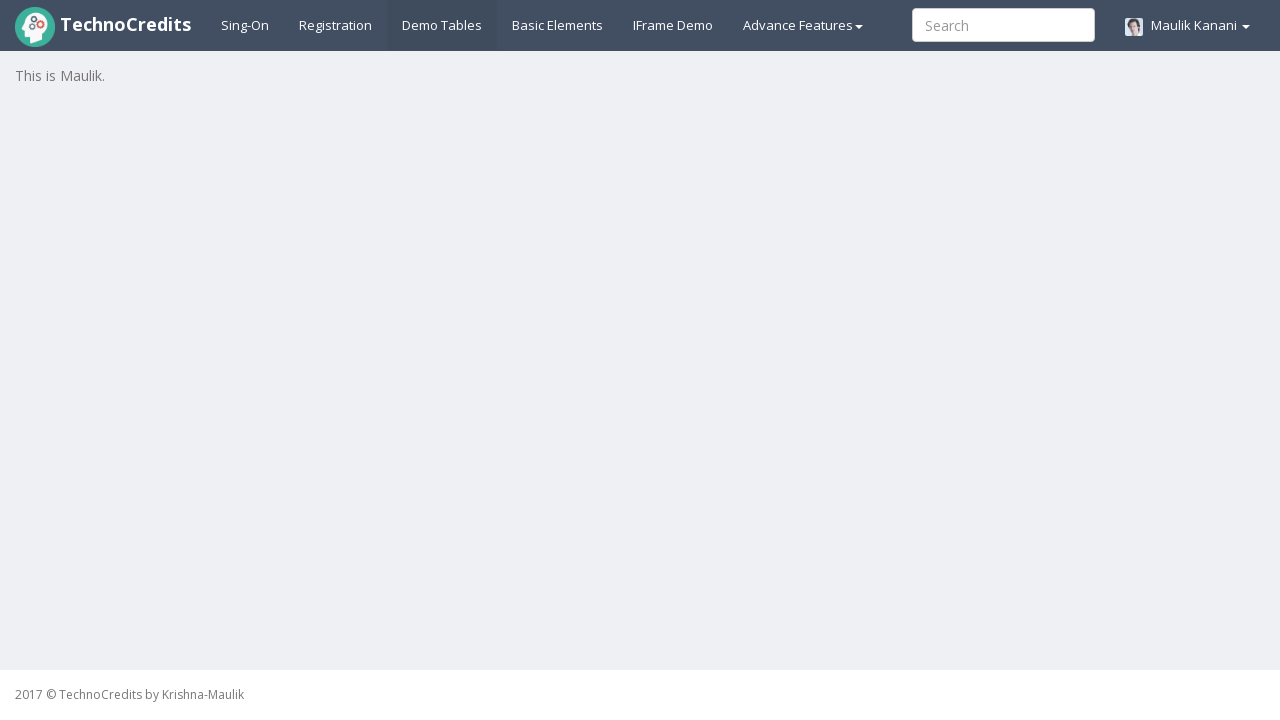

Table loaded and became visible
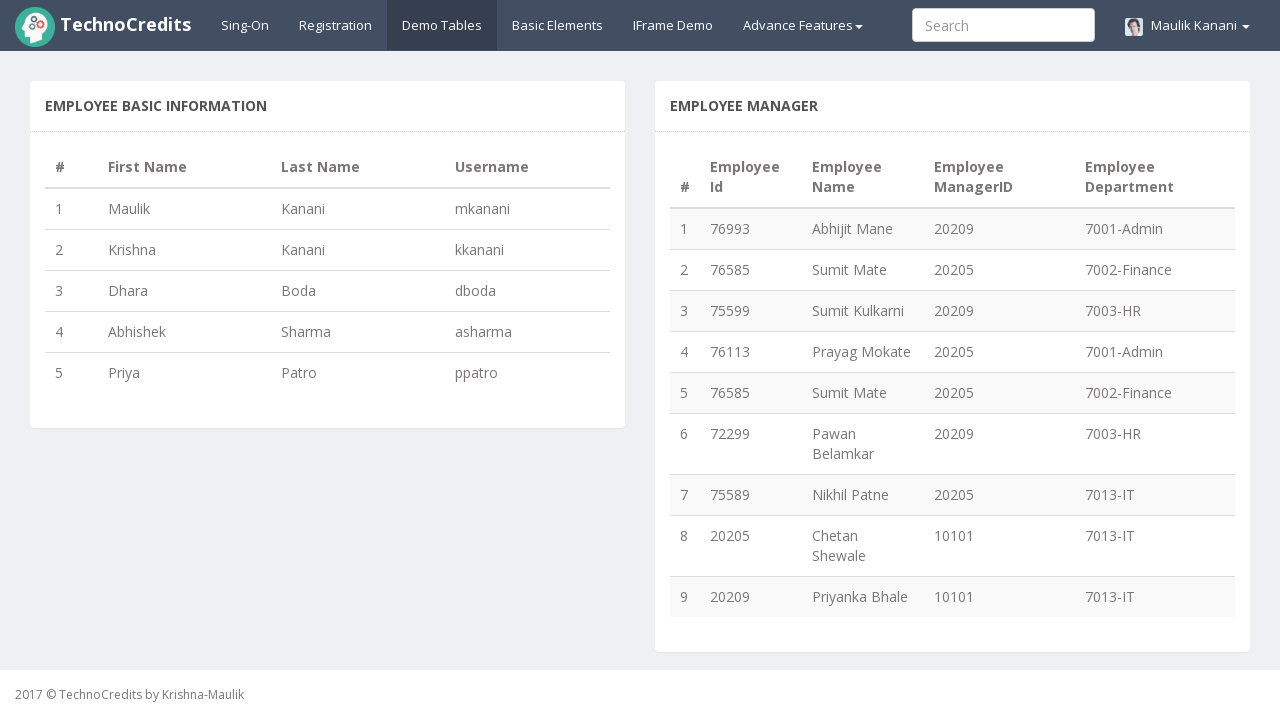

Retrieved all table rows - found 5 rows
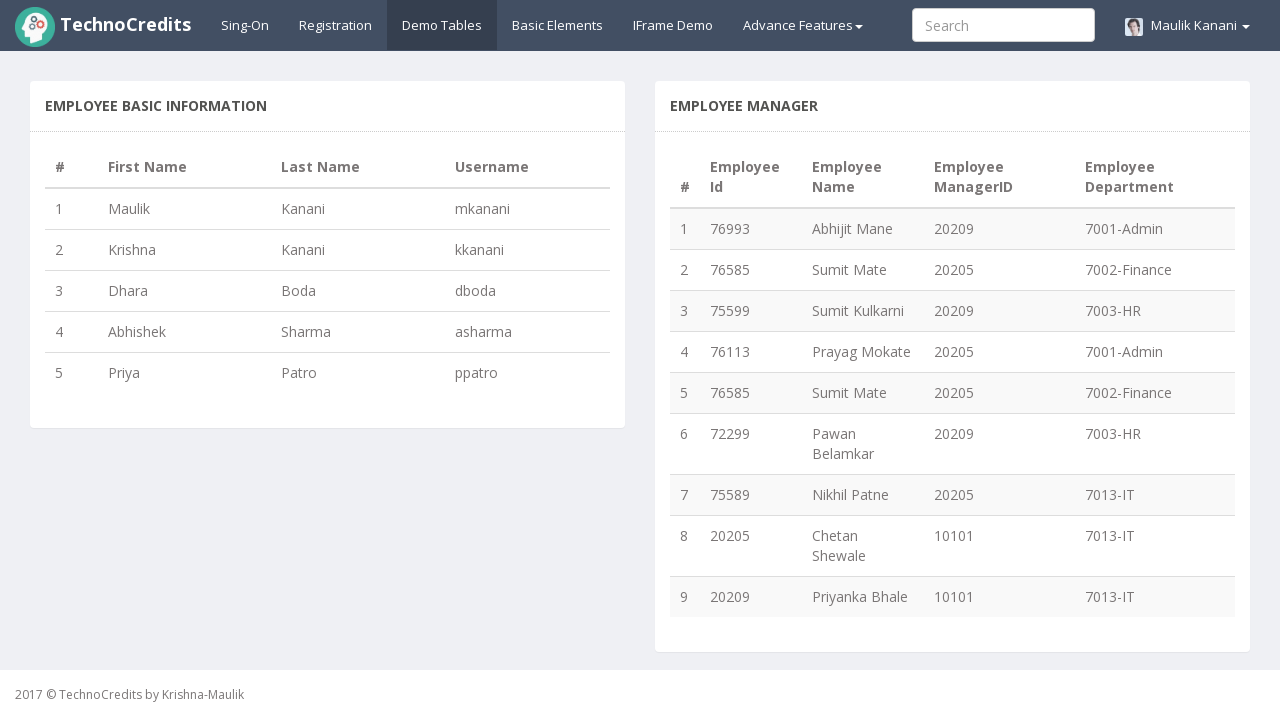

Retrieved all table columns - found 4 columns
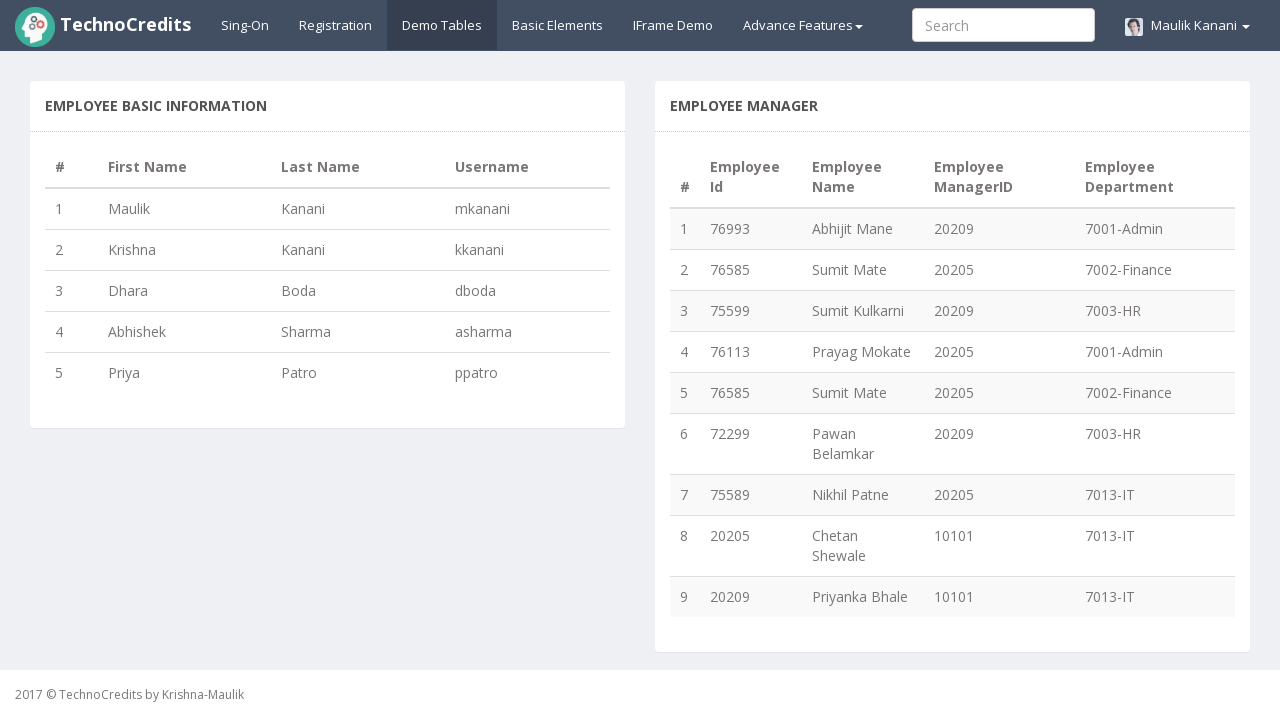

Verified cell content at row 1, column 1
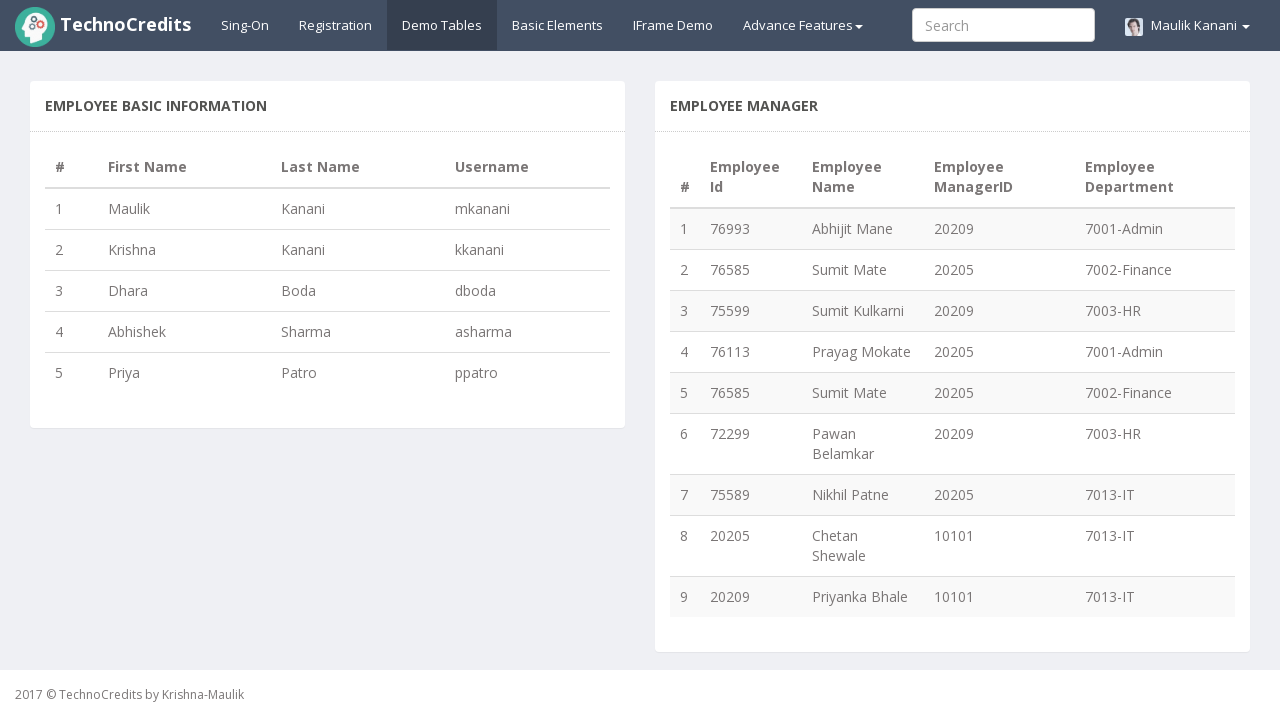

Verified cell content at row 1, column 2
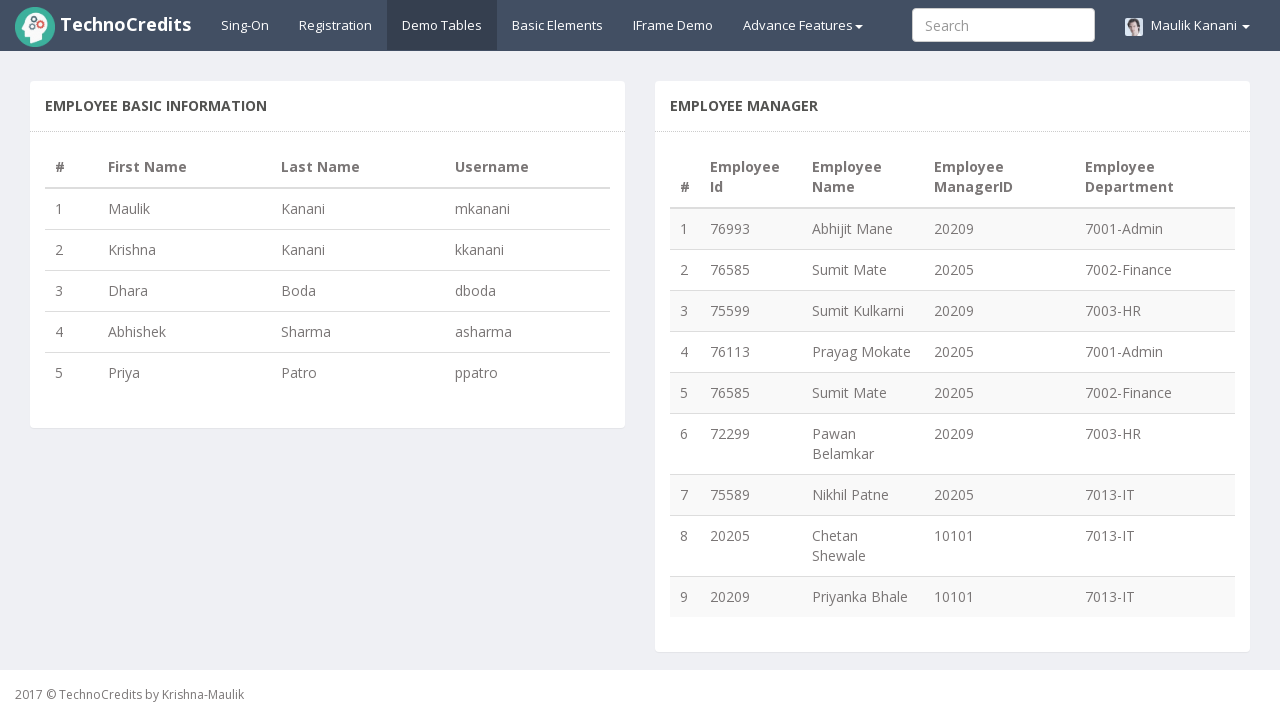

Verified cell content at row 1, column 3
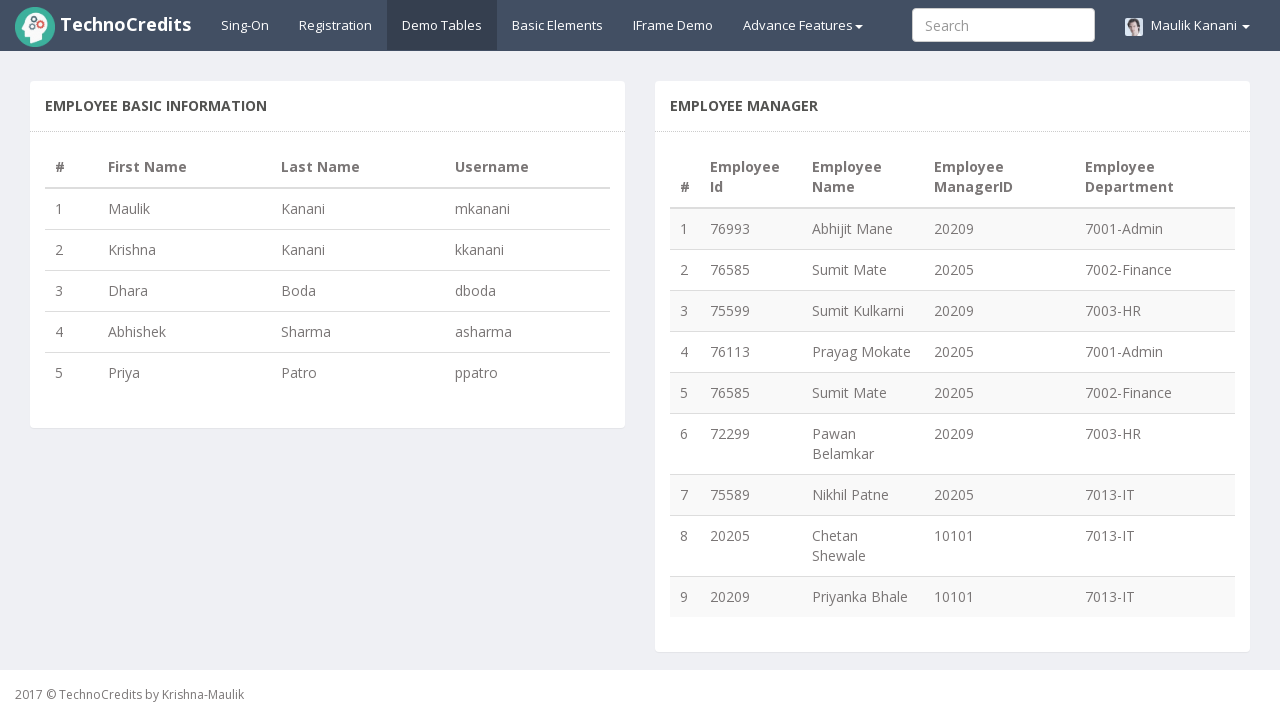

Verified cell content at row 1, column 4
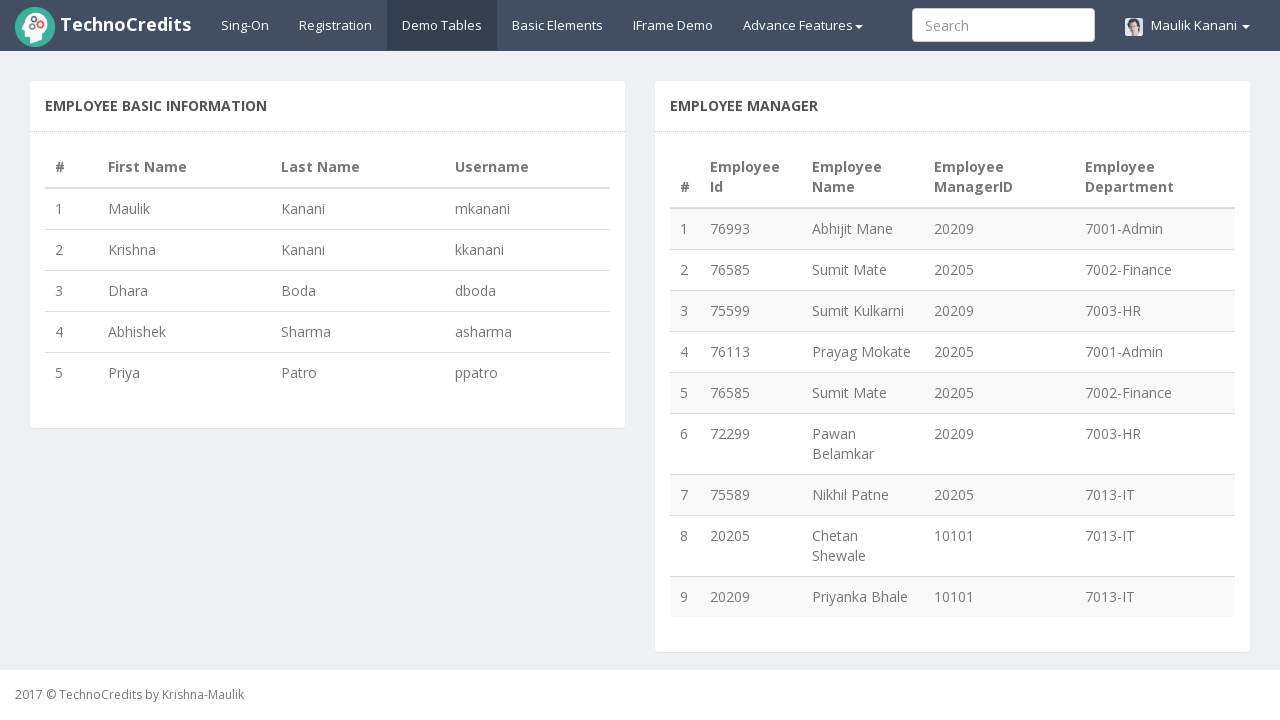

Verified cell content at row 2, column 1
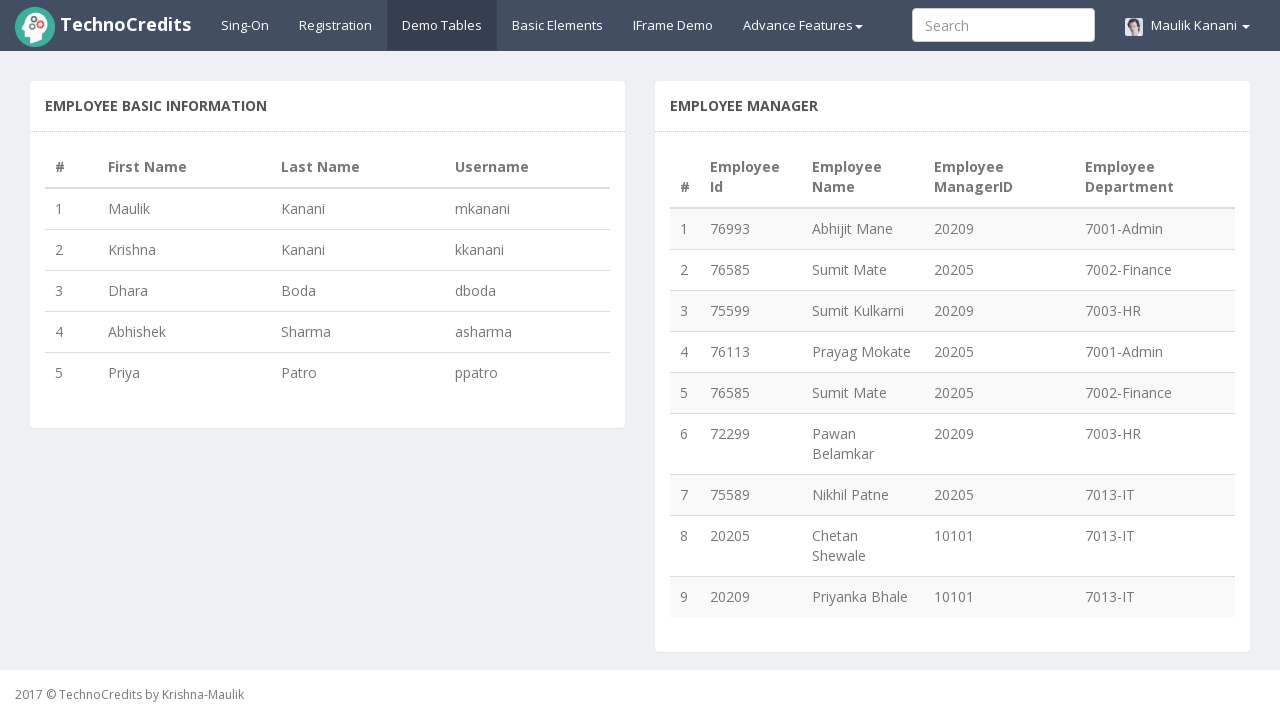

Verified cell content at row 2, column 2
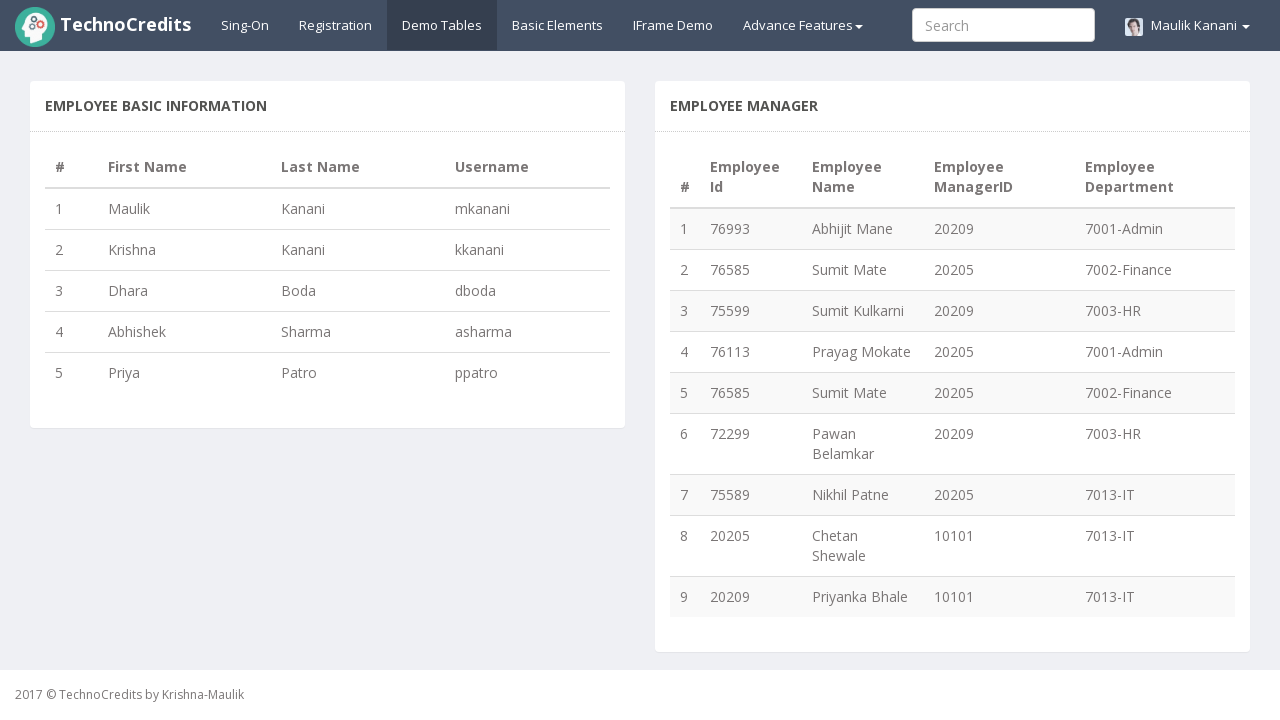

Verified cell content at row 2, column 3
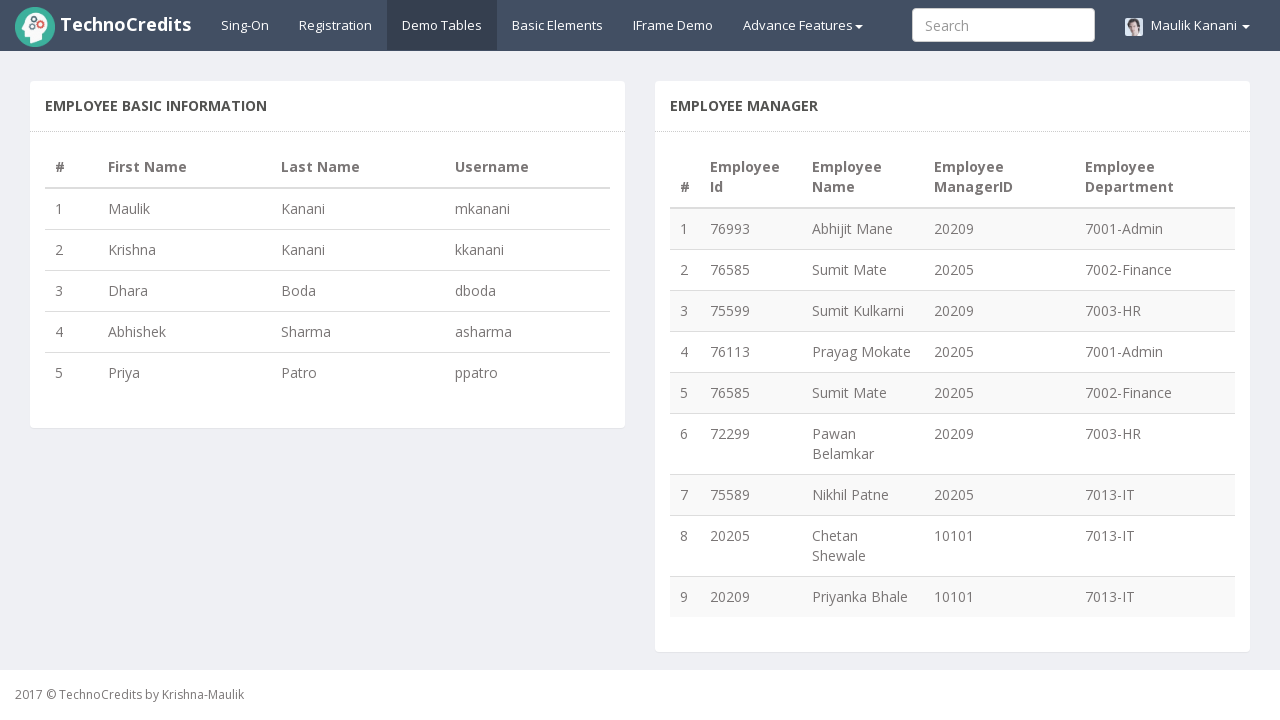

Verified cell content at row 2, column 4
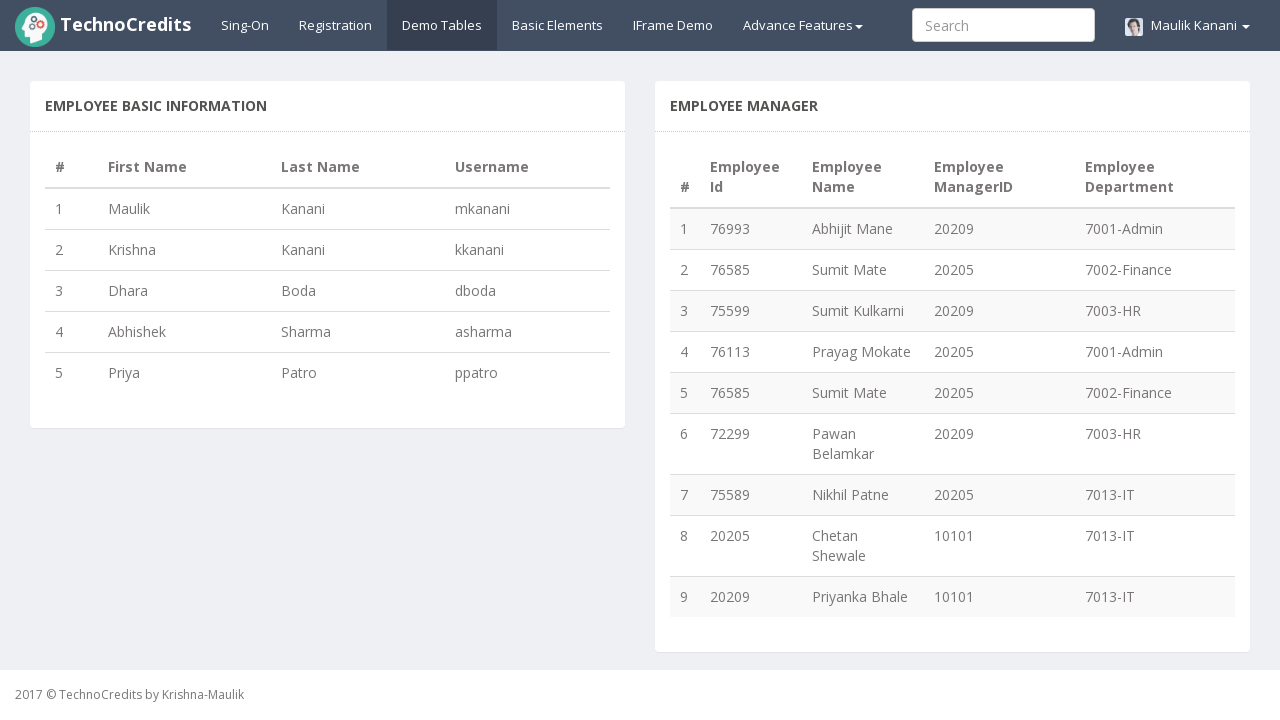

Verified cell content at row 3, column 1
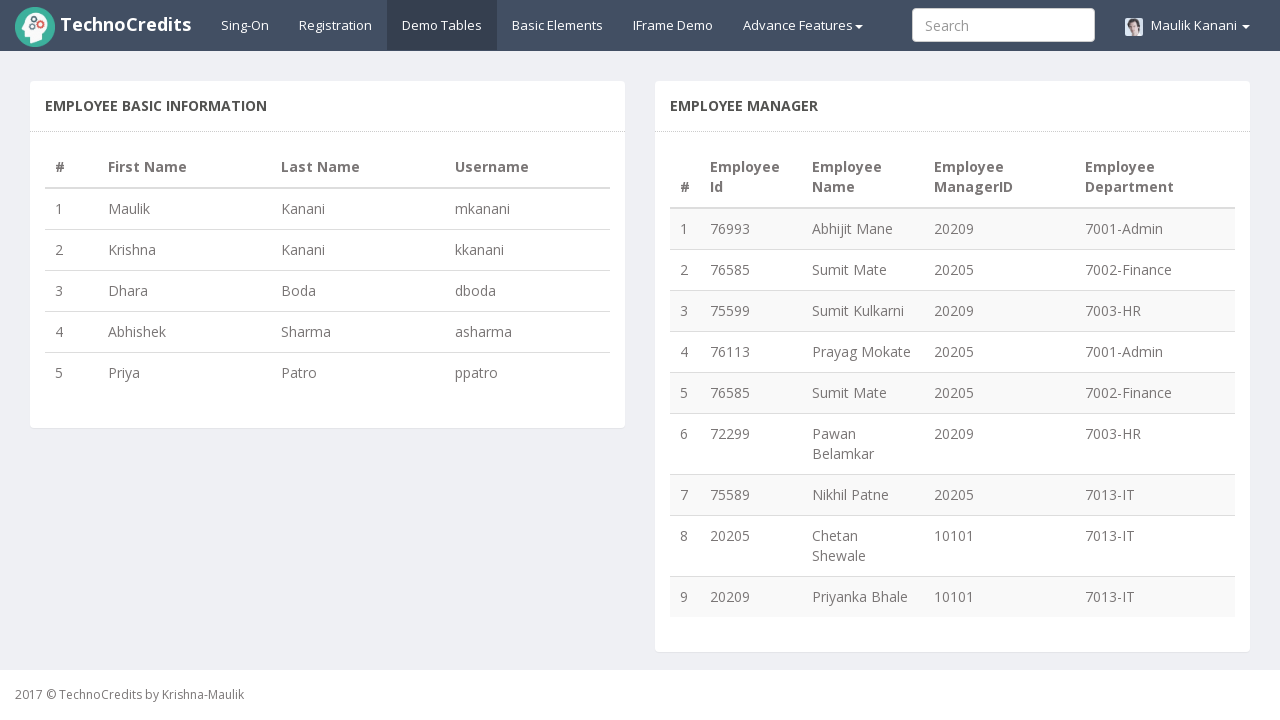

Verified cell content at row 3, column 2
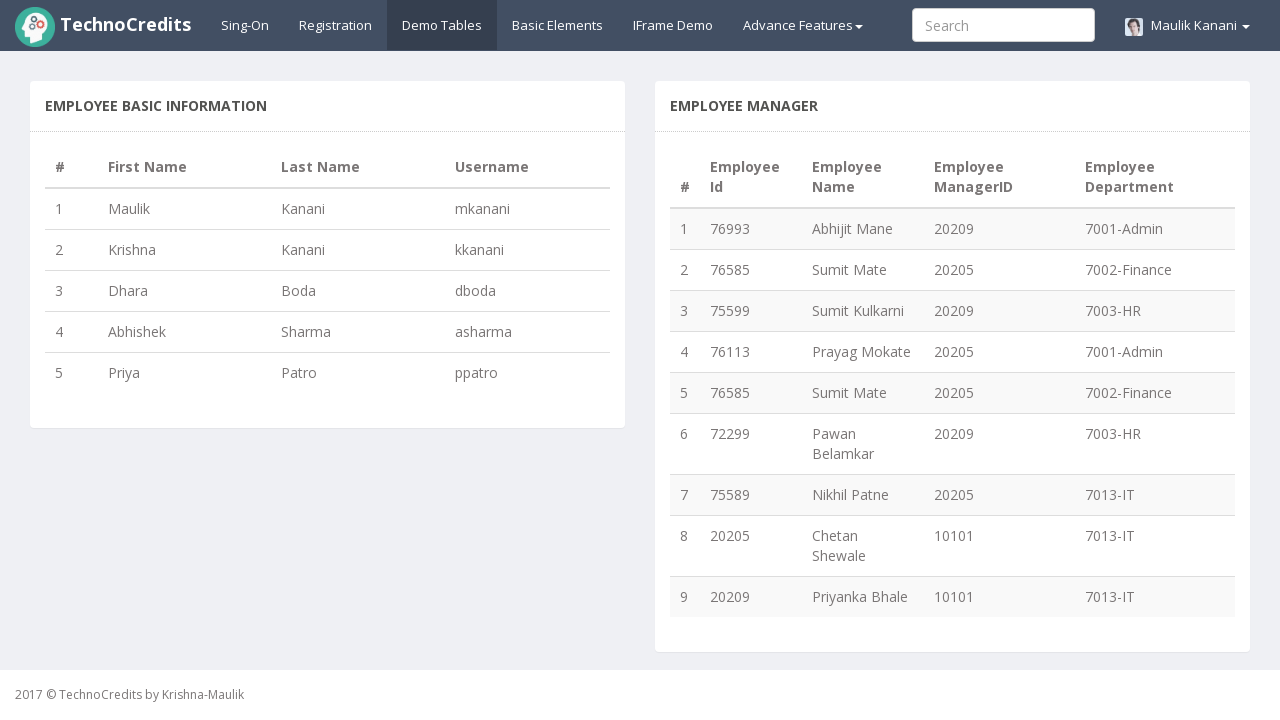

Verified cell content at row 3, column 3
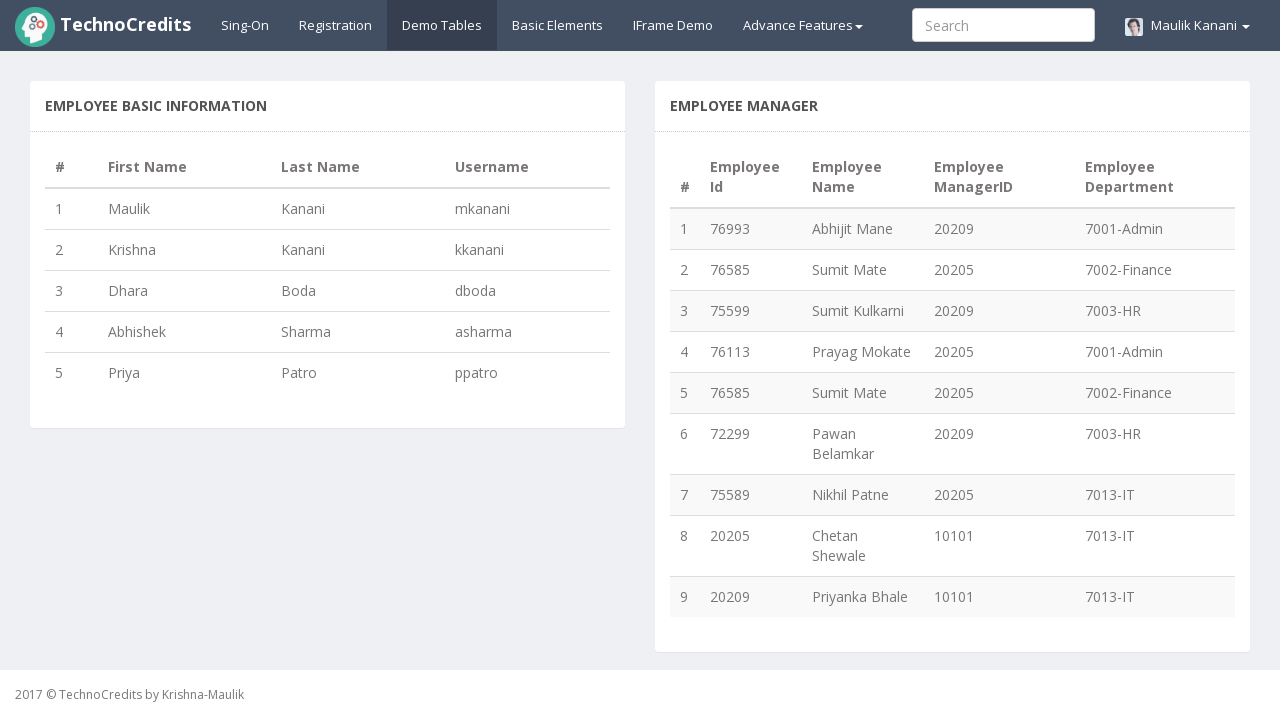

Verified cell content at row 3, column 4
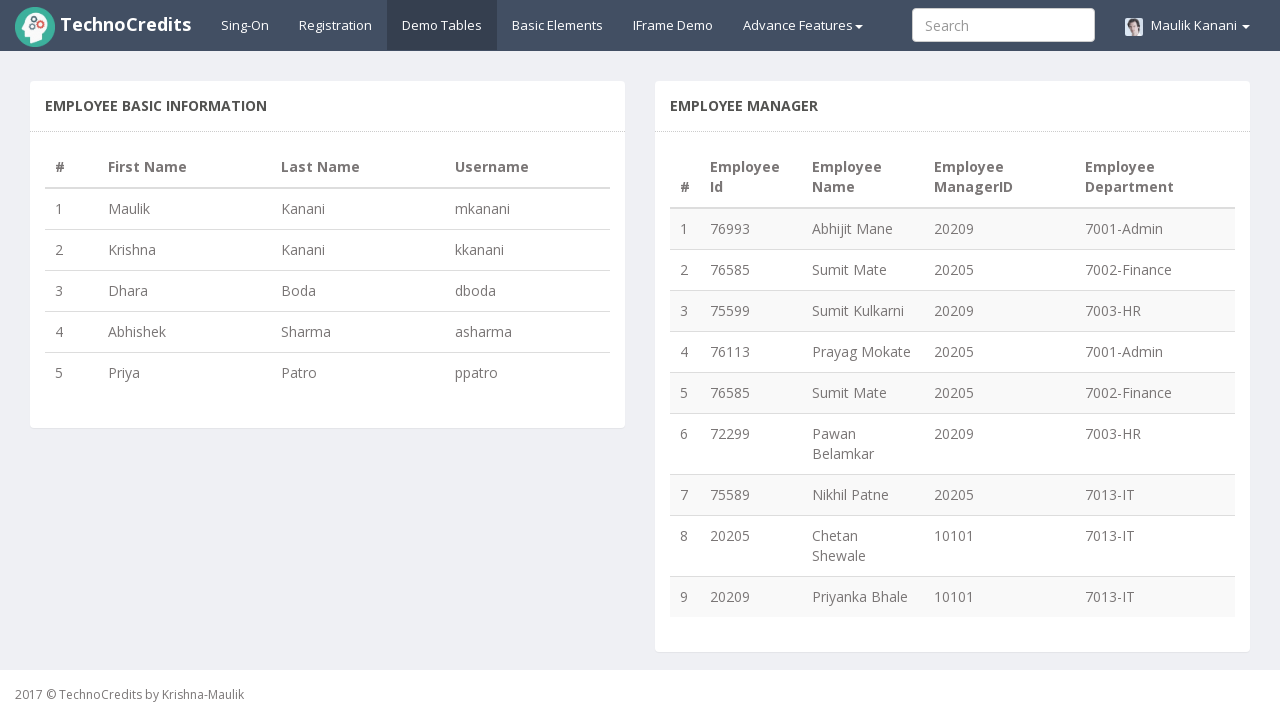

Verified cell content at row 4, column 1
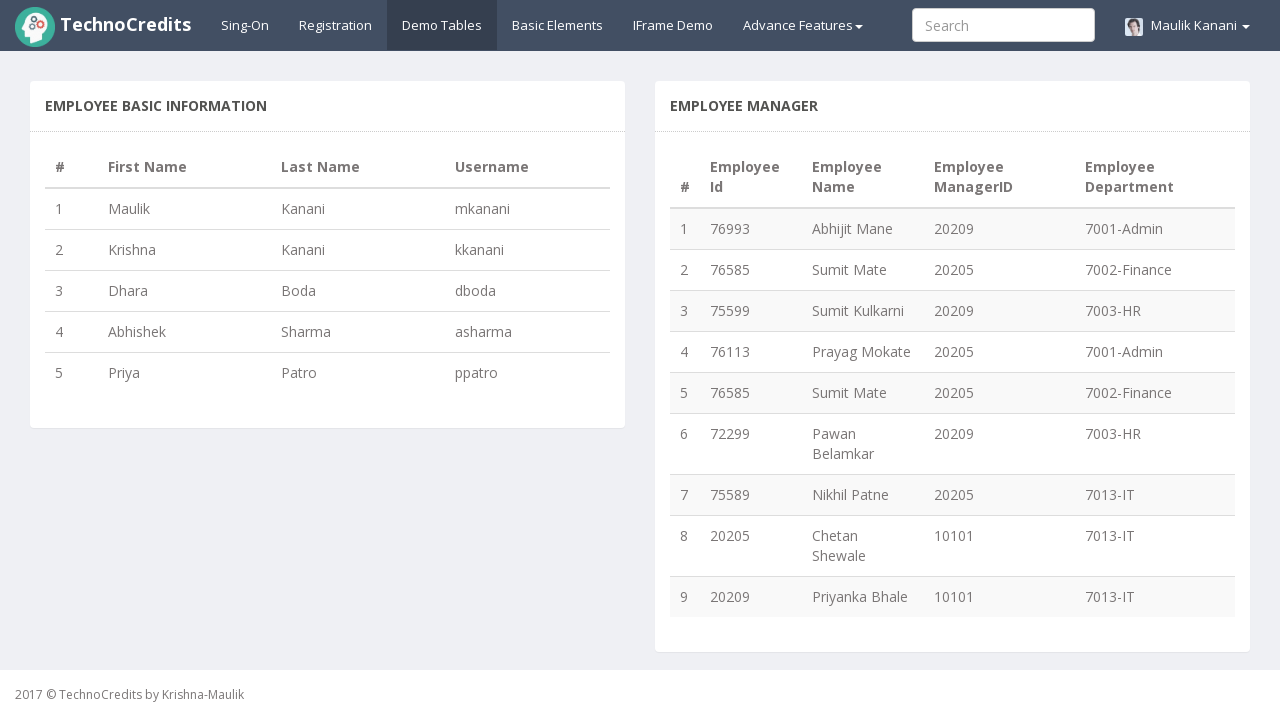

Verified cell content at row 4, column 2
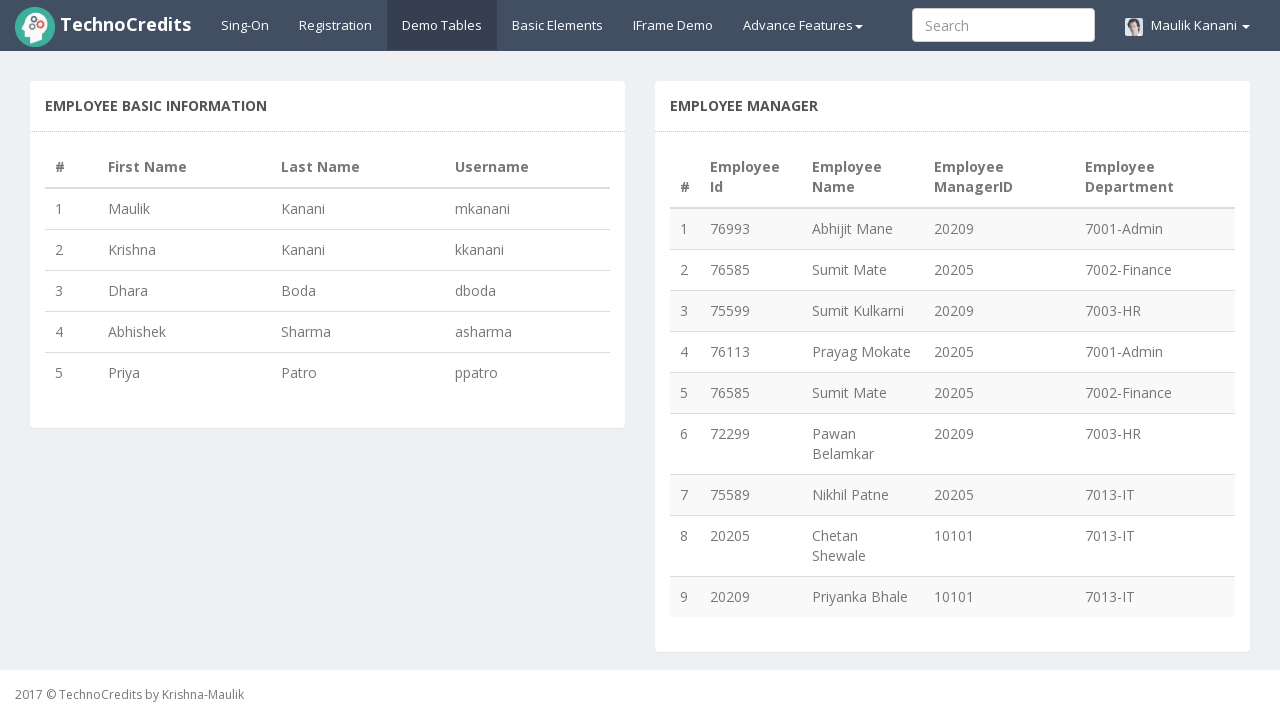

Verified cell content at row 4, column 3
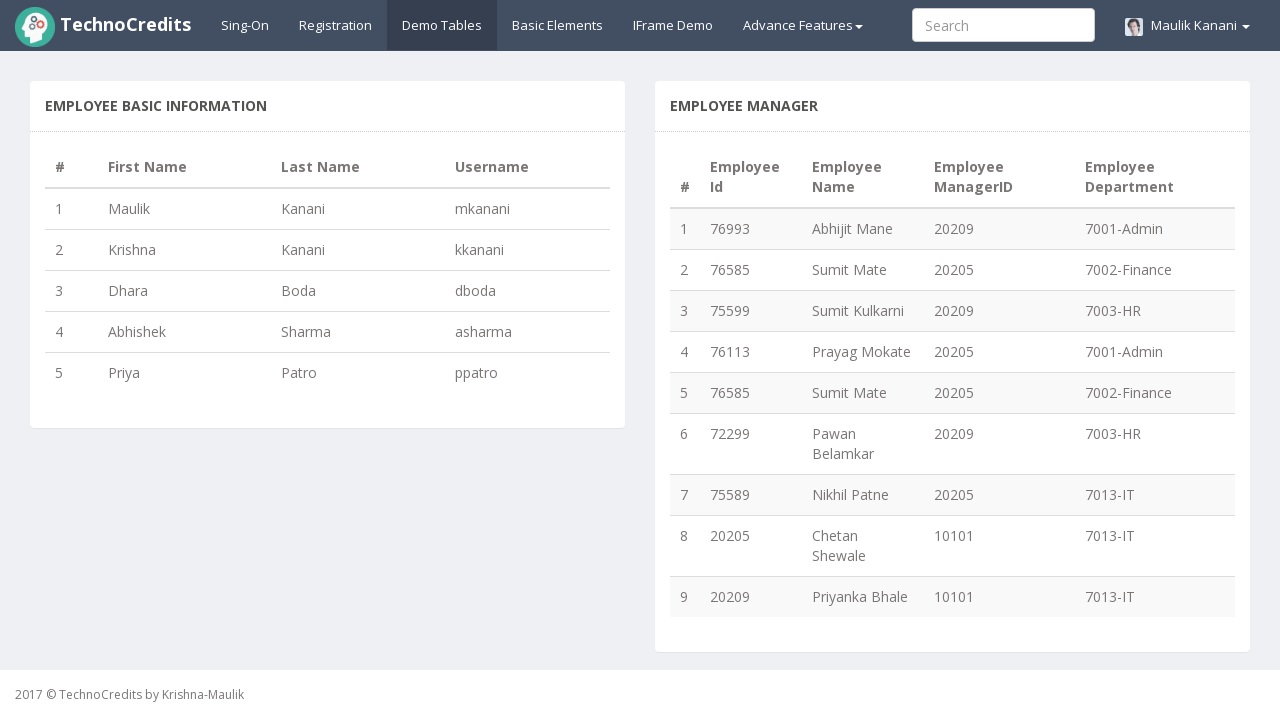

Verified cell content at row 4, column 4
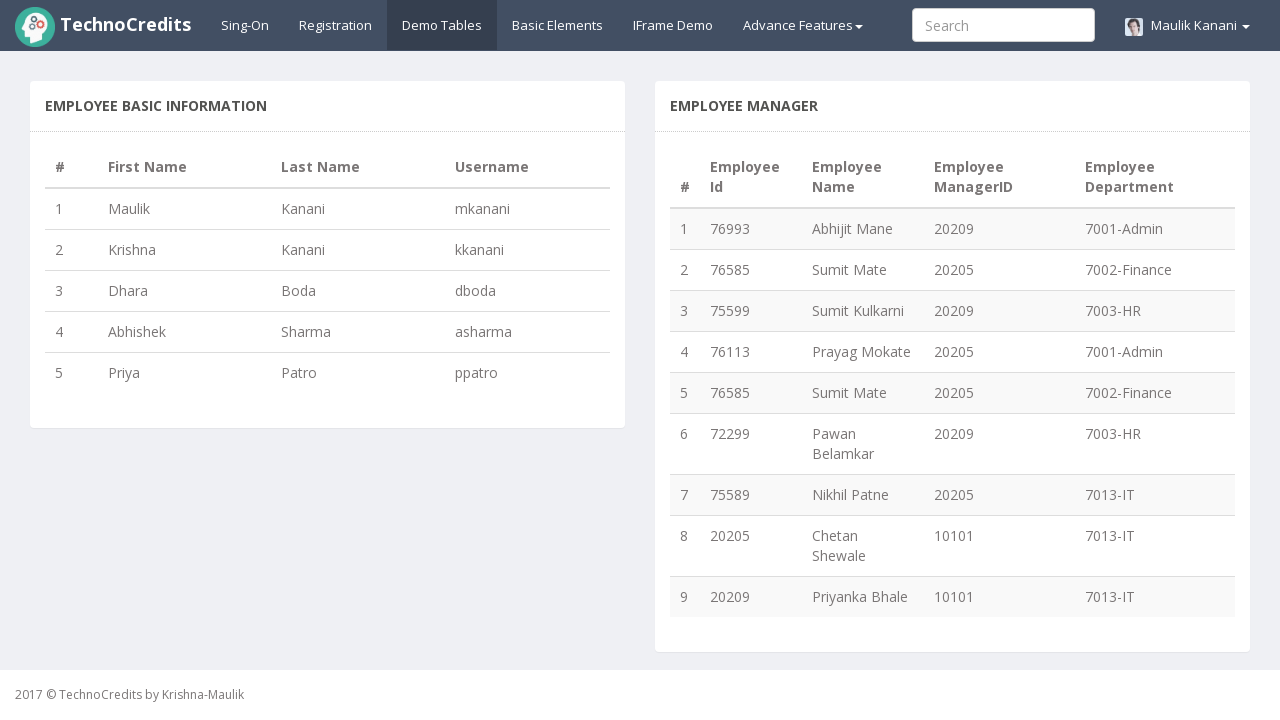

Verified cell content at row 5, column 1
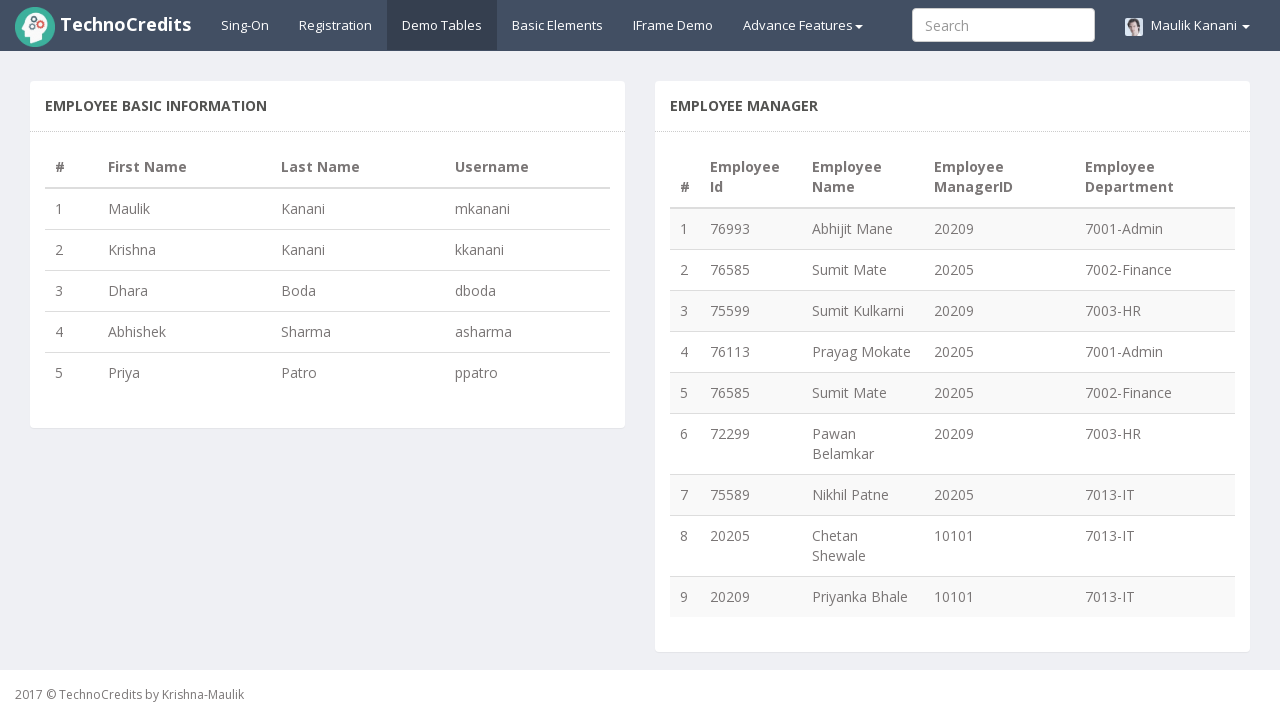

Verified cell content at row 5, column 2
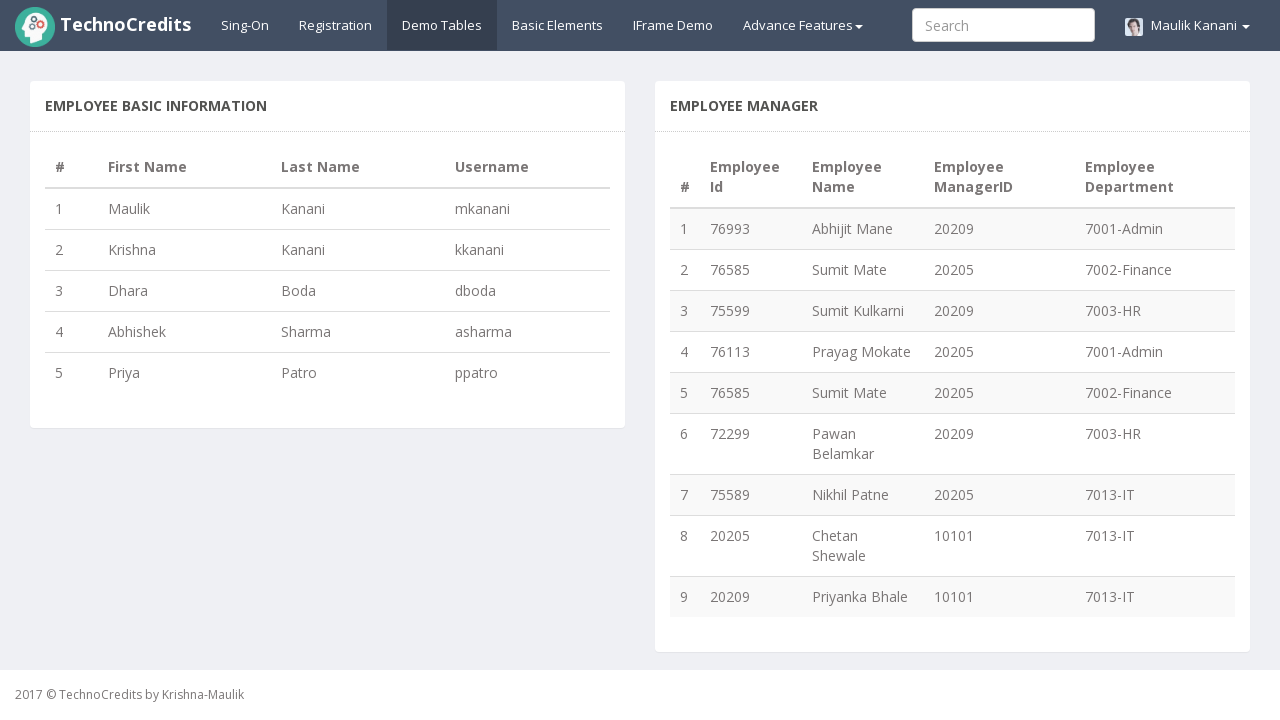

Verified cell content at row 5, column 3
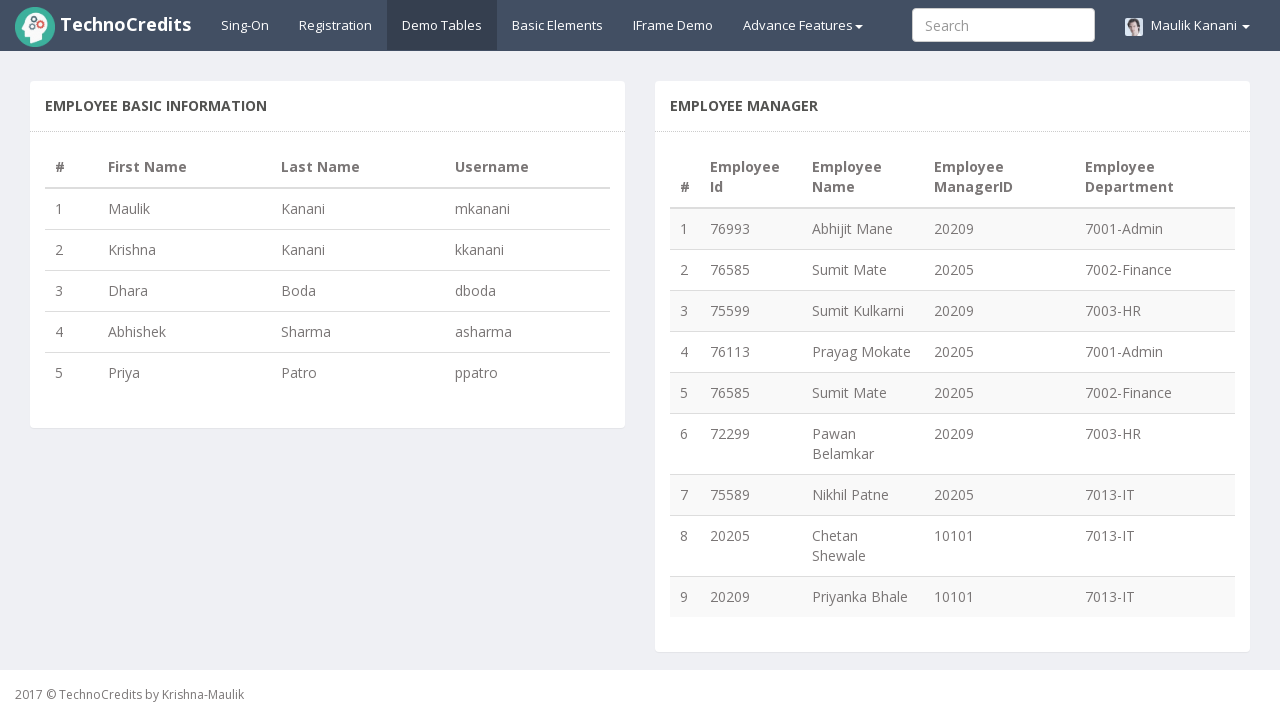

Verified cell content at row 5, column 4
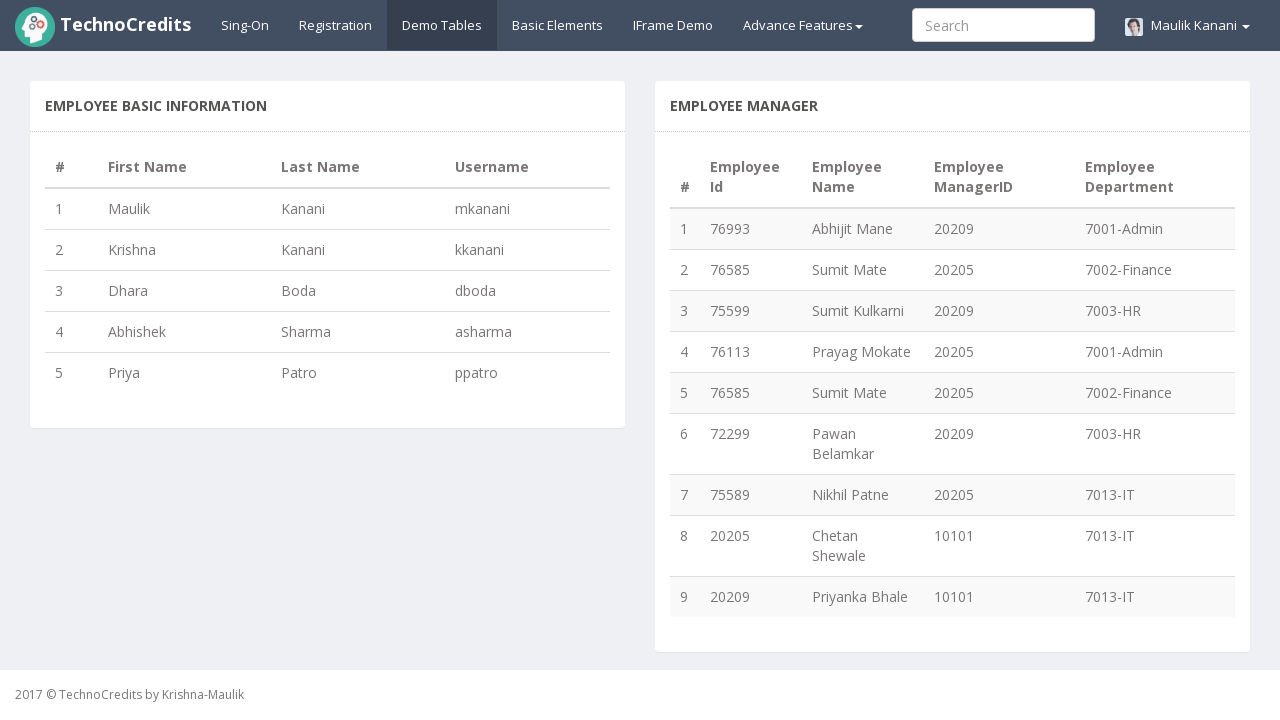

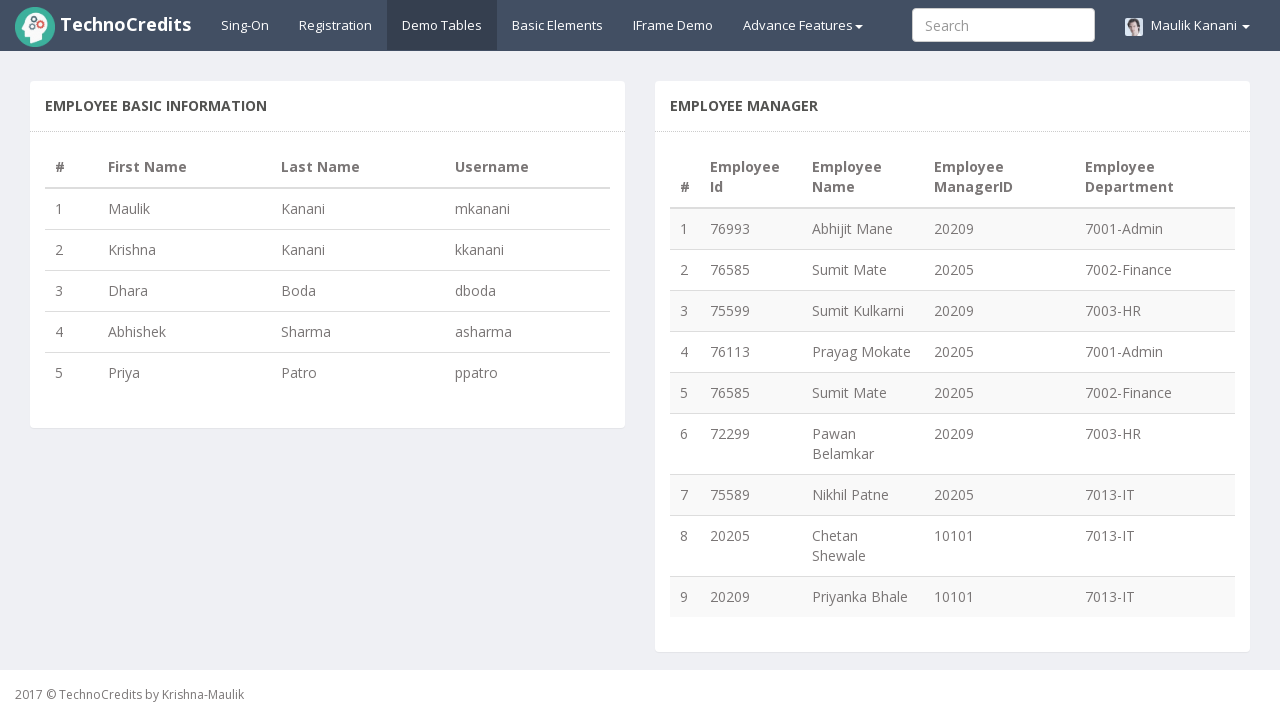